Navigates to NextBaseCRM login page and verifies that the "Remember me on this computer" checkbox label text is displayed correctly.

Starting URL: https://login1.nextbasecrm.com/

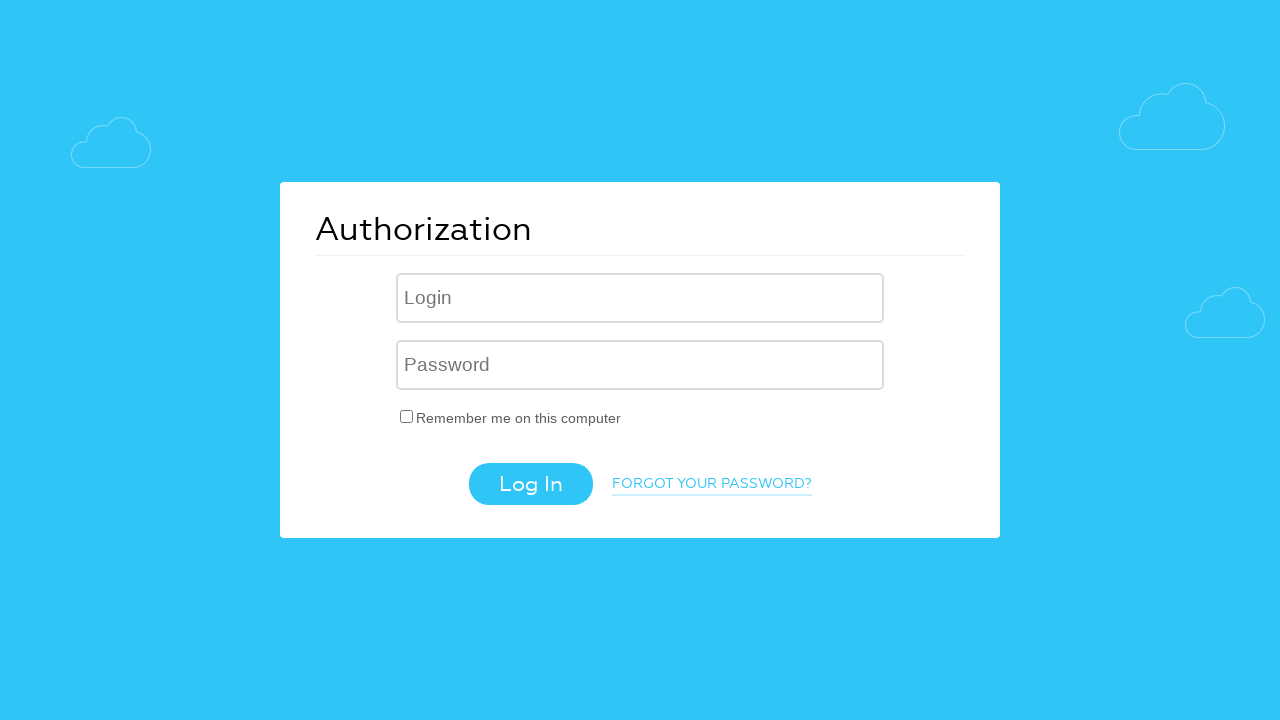

Waited for 'Remember me on this computer' checkbox label to be visible
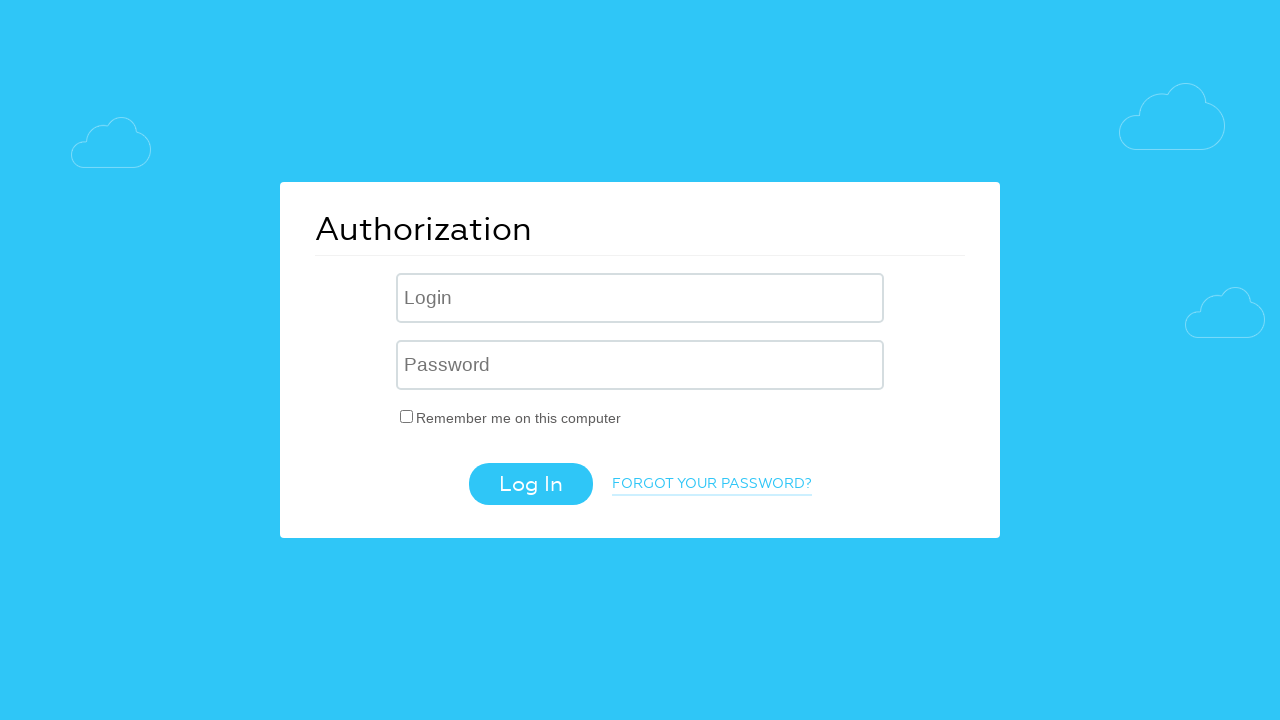

Retrieved checkbox label text: 'Remember me on this computer'
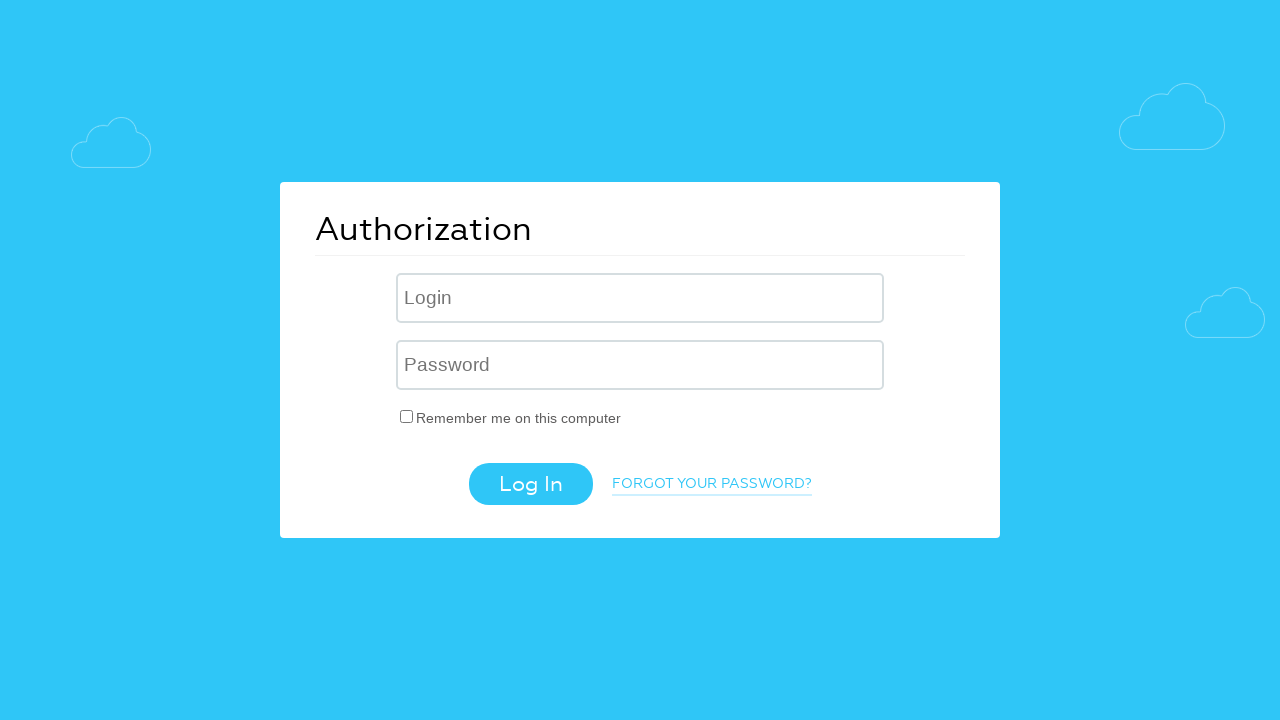

Verified checkbox label text matches expected value: 'Remember me on this computer'
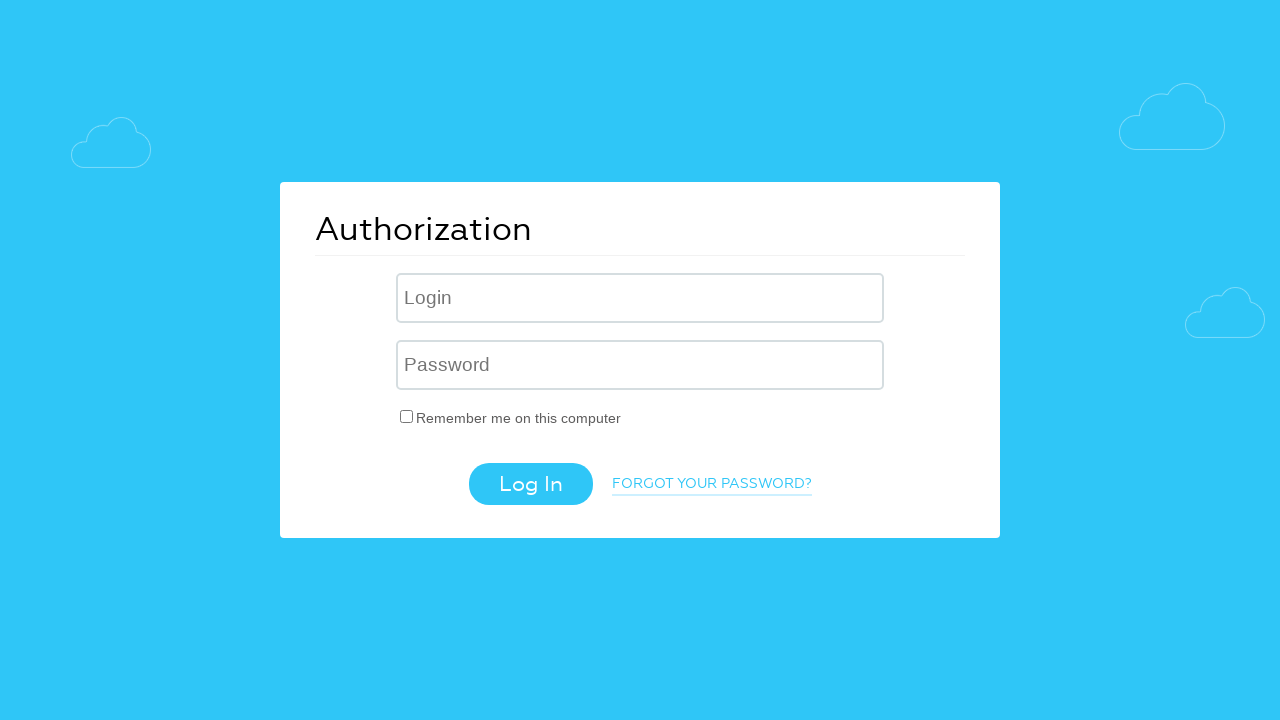

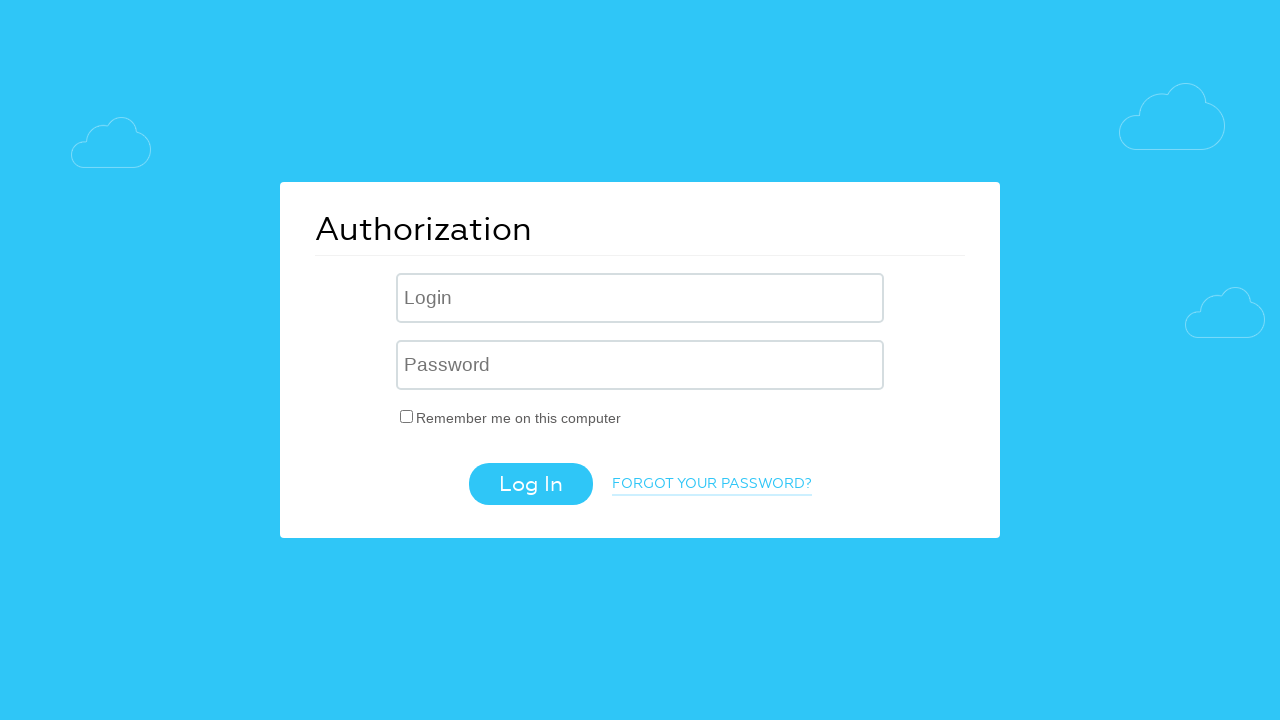